Tests navigation to the registration page by clicking the registration link and verifying the URL changes correctly

Starting URL: https://qa.koel.app/

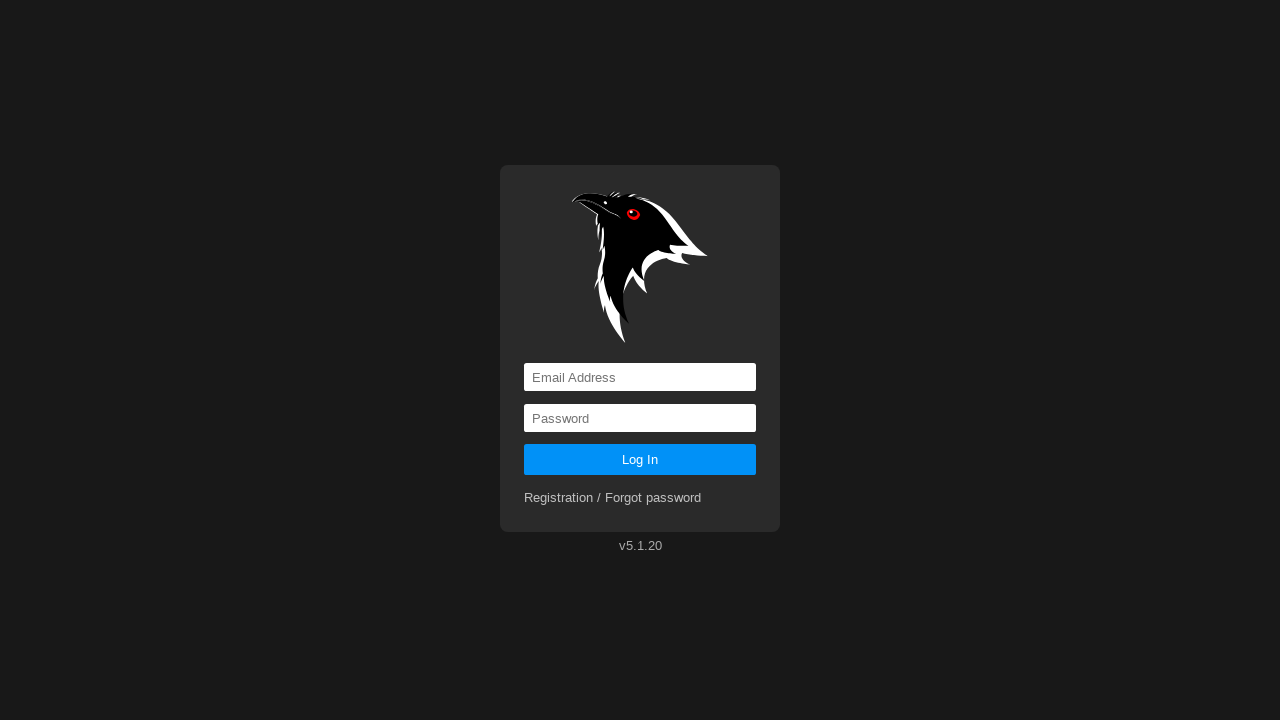

Clicked registration link at (613, 498) on a[href='registration']
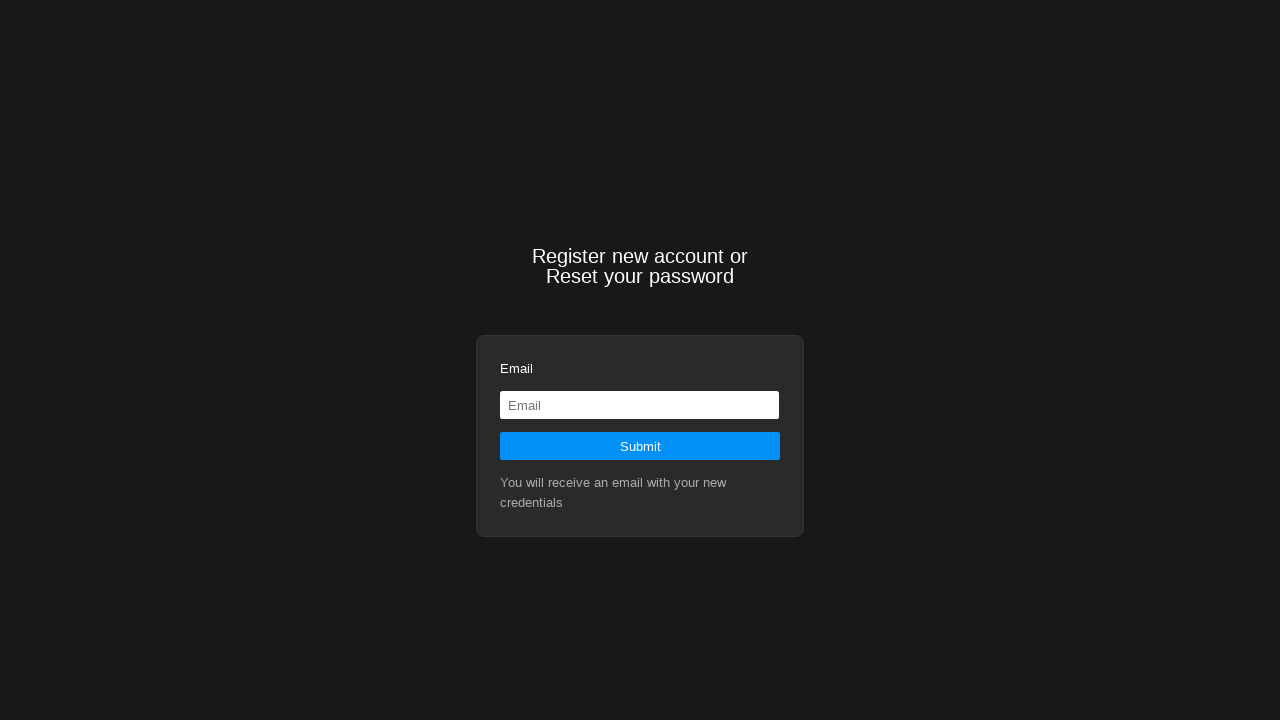

Verified navigation to registration page - URL changed to https://qa.koel.app/registration
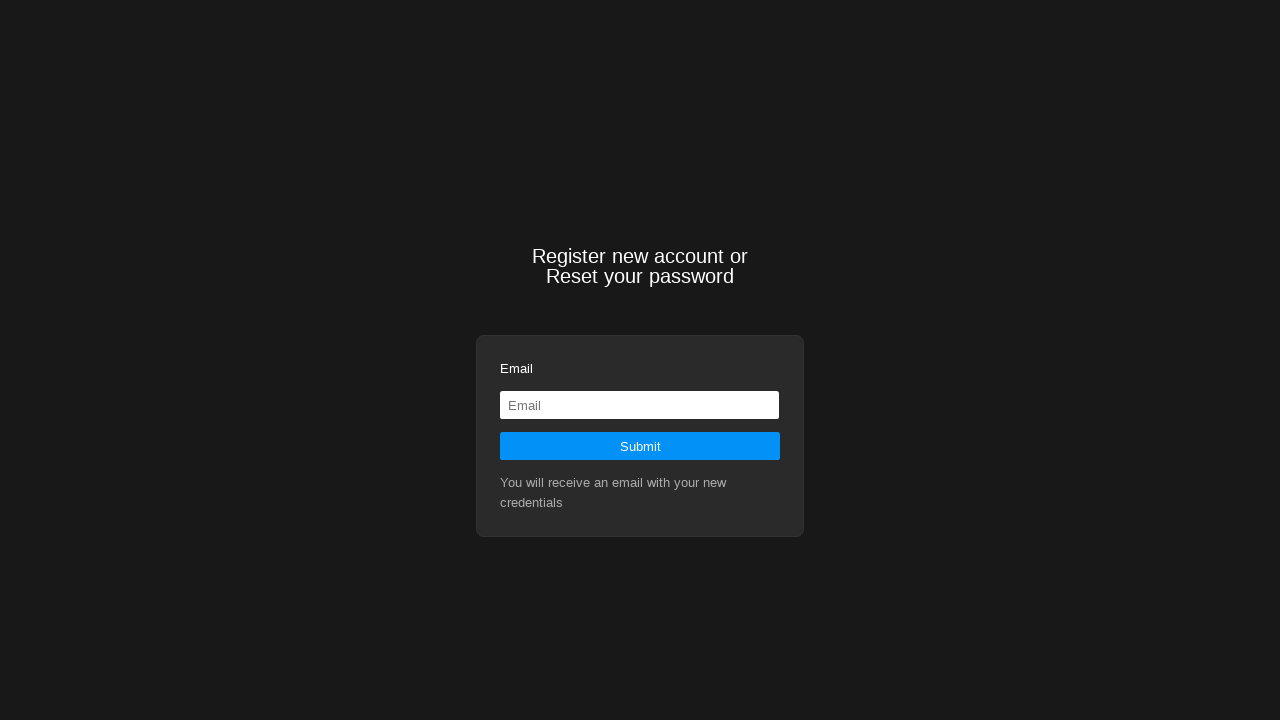

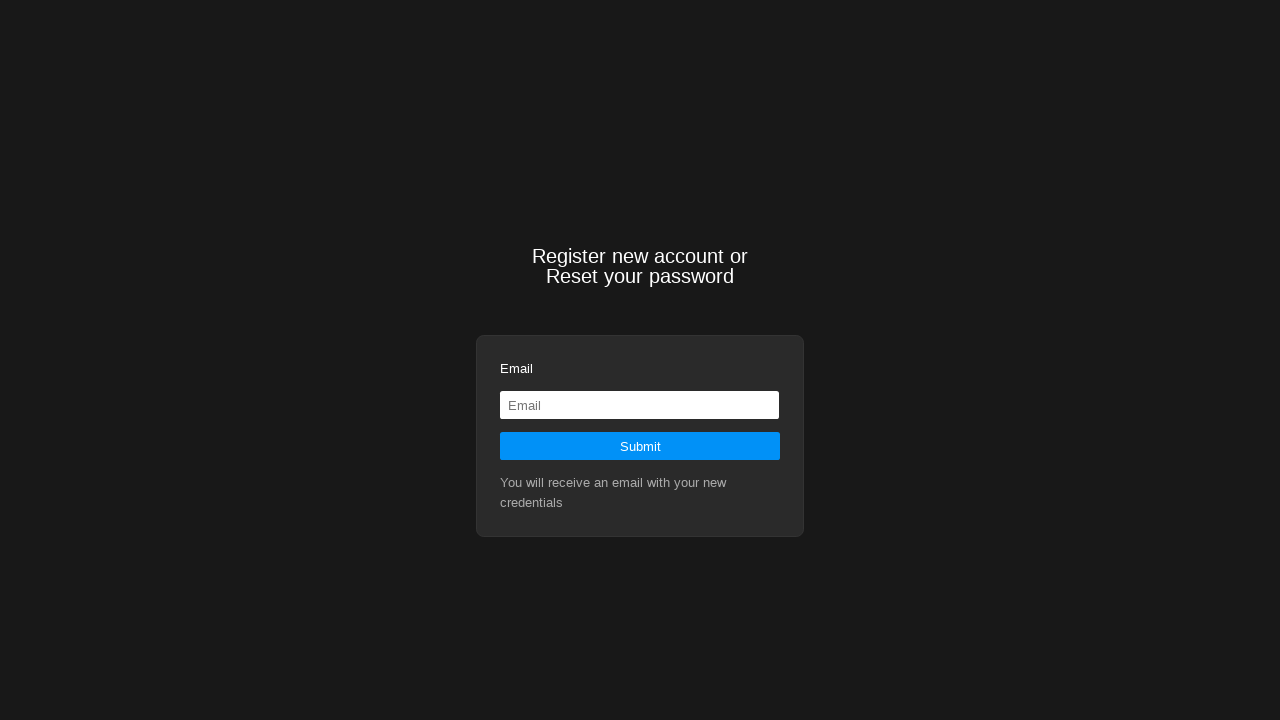